Tests dropdown functionality by selecting different options using various selection methods

Starting URL: http://the-internet.herokuapp.com/dropdown

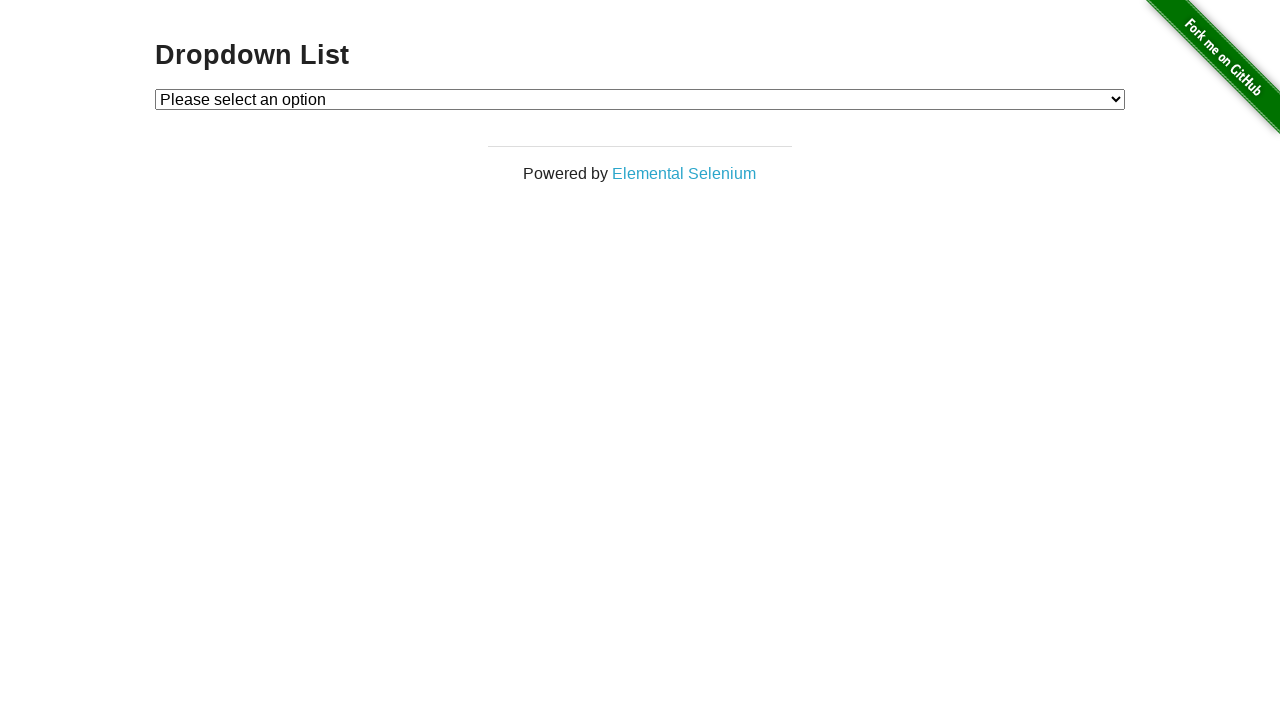

Selected dropdown option by index 1 on #dropdown
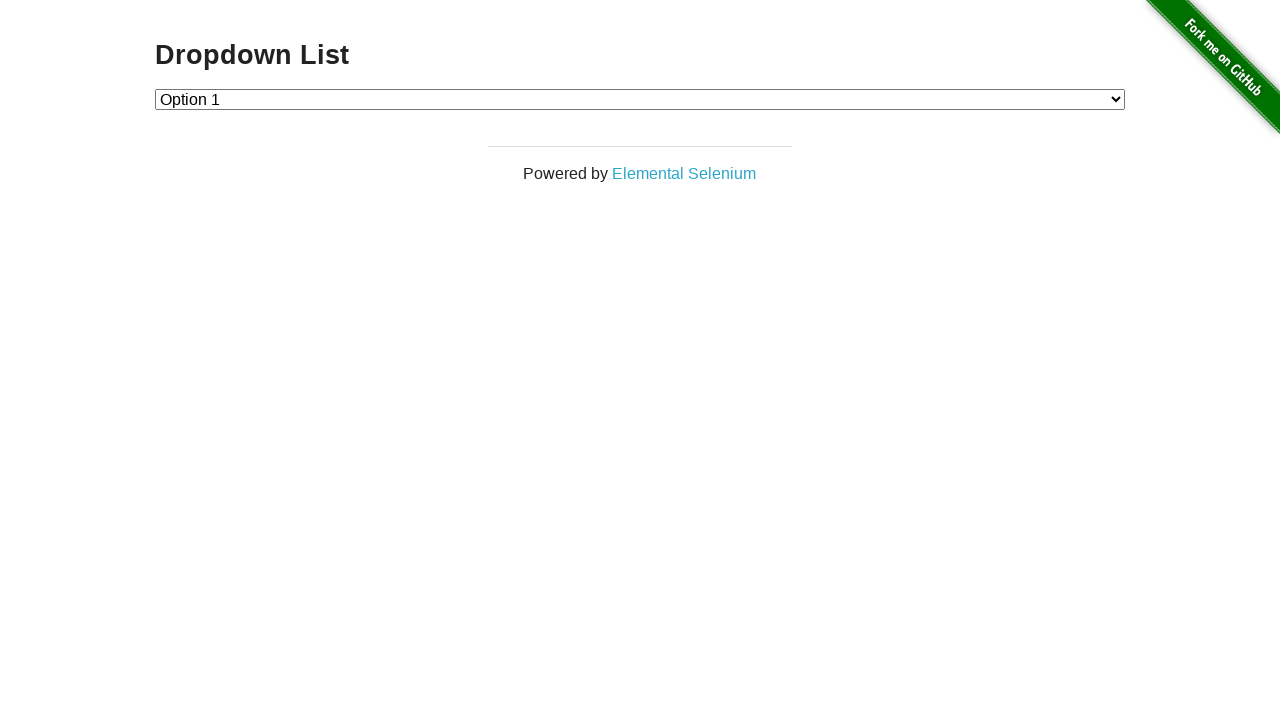

Selected dropdown option with value '1' on #dropdown
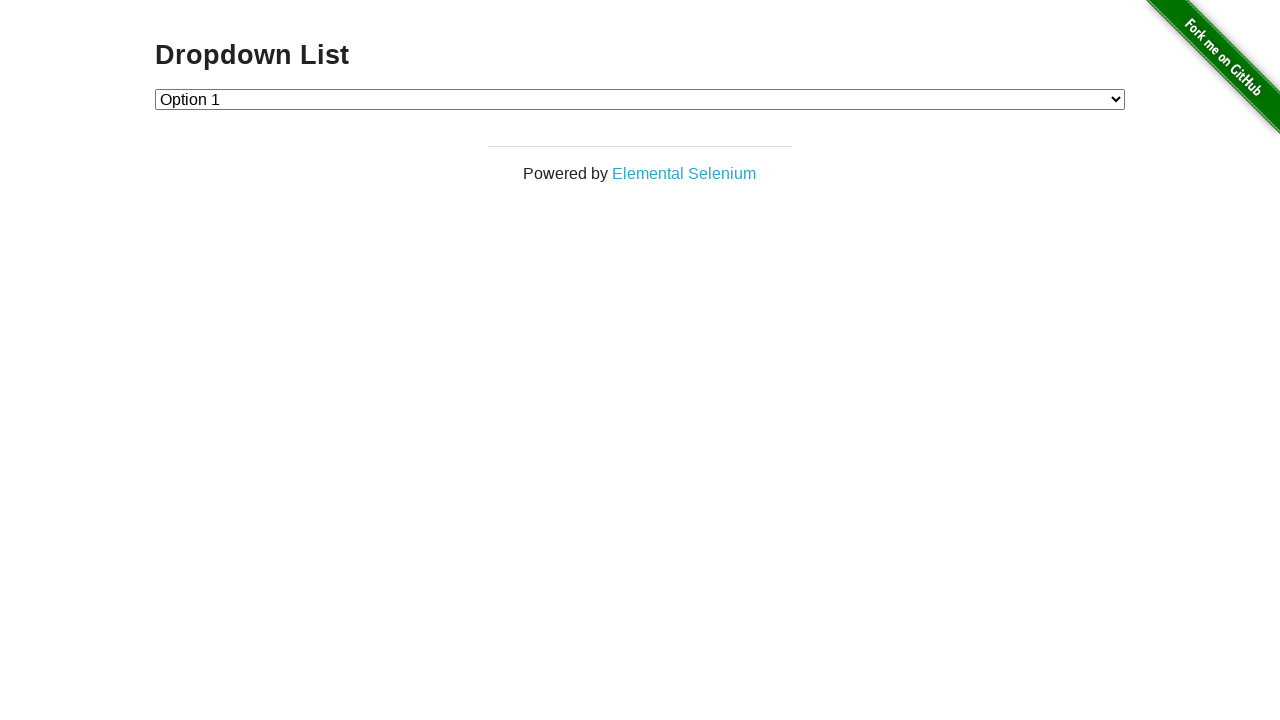

Selected dropdown option with label 'Option 2' on #dropdown
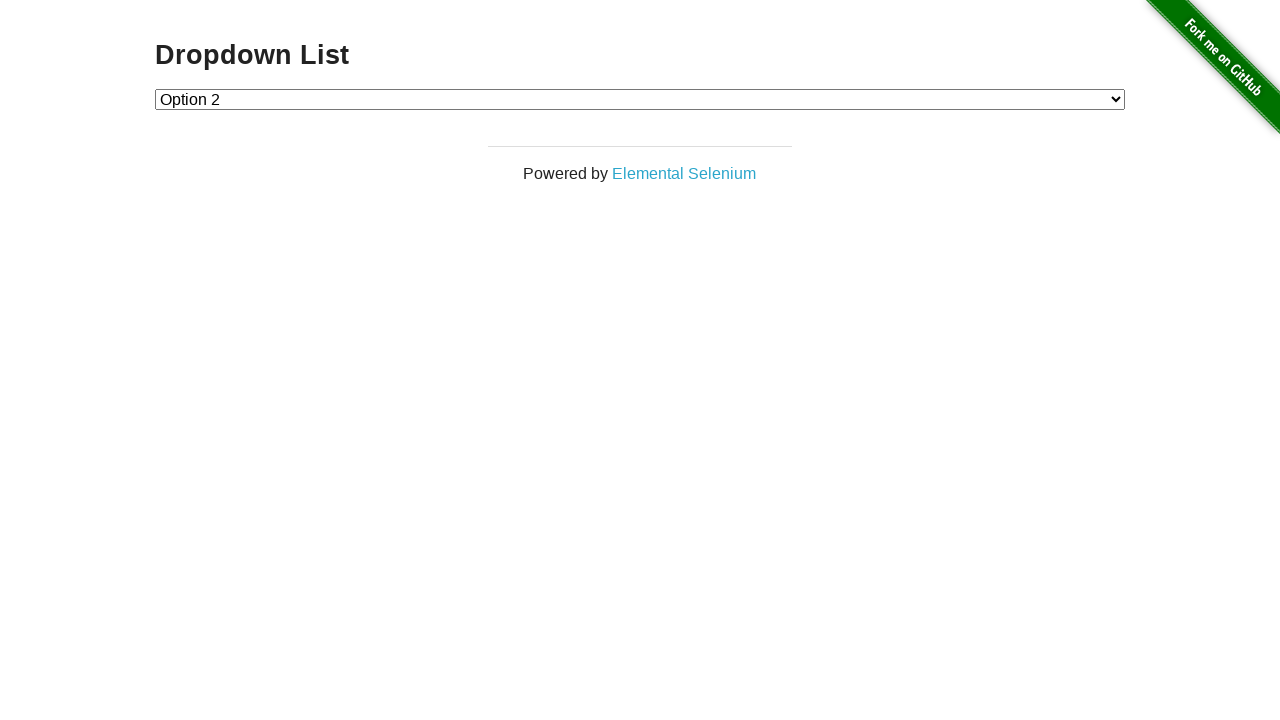

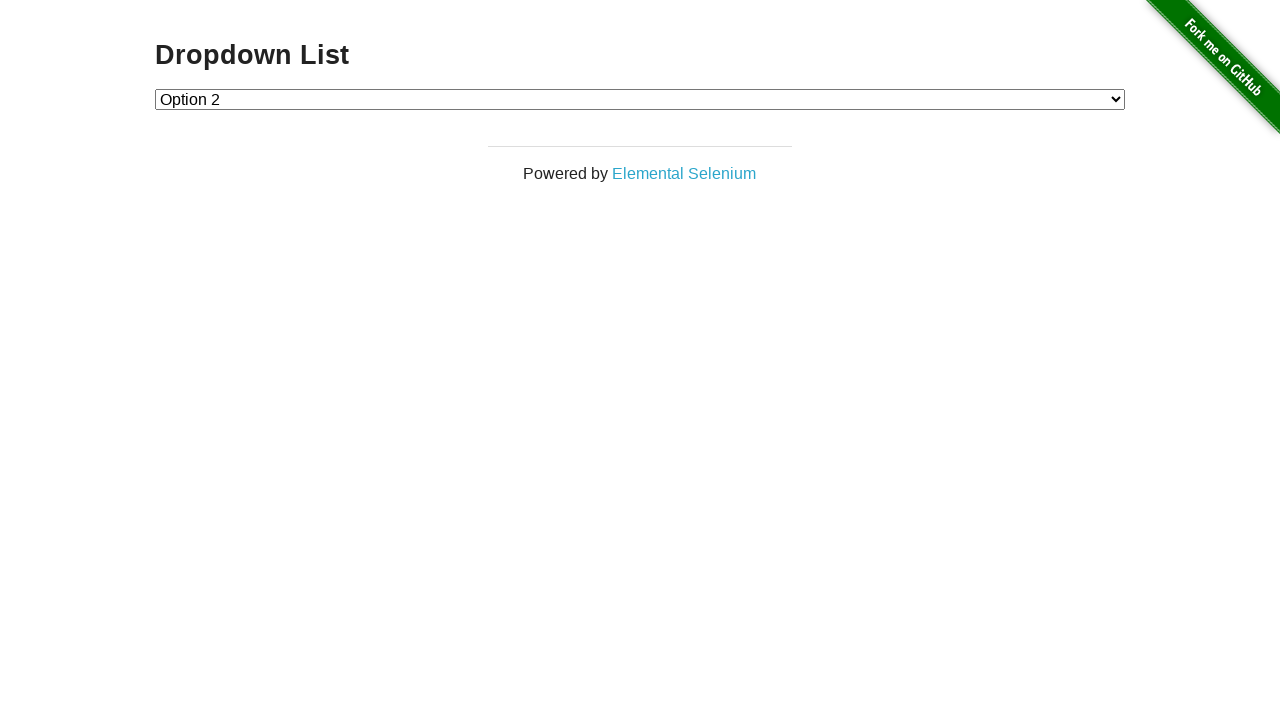